Navigates to a page with loading images and waits for the landscape image to be visible

Starting URL: https://bonigarcia.dev/selenium-webdriver-java/loading-images.html

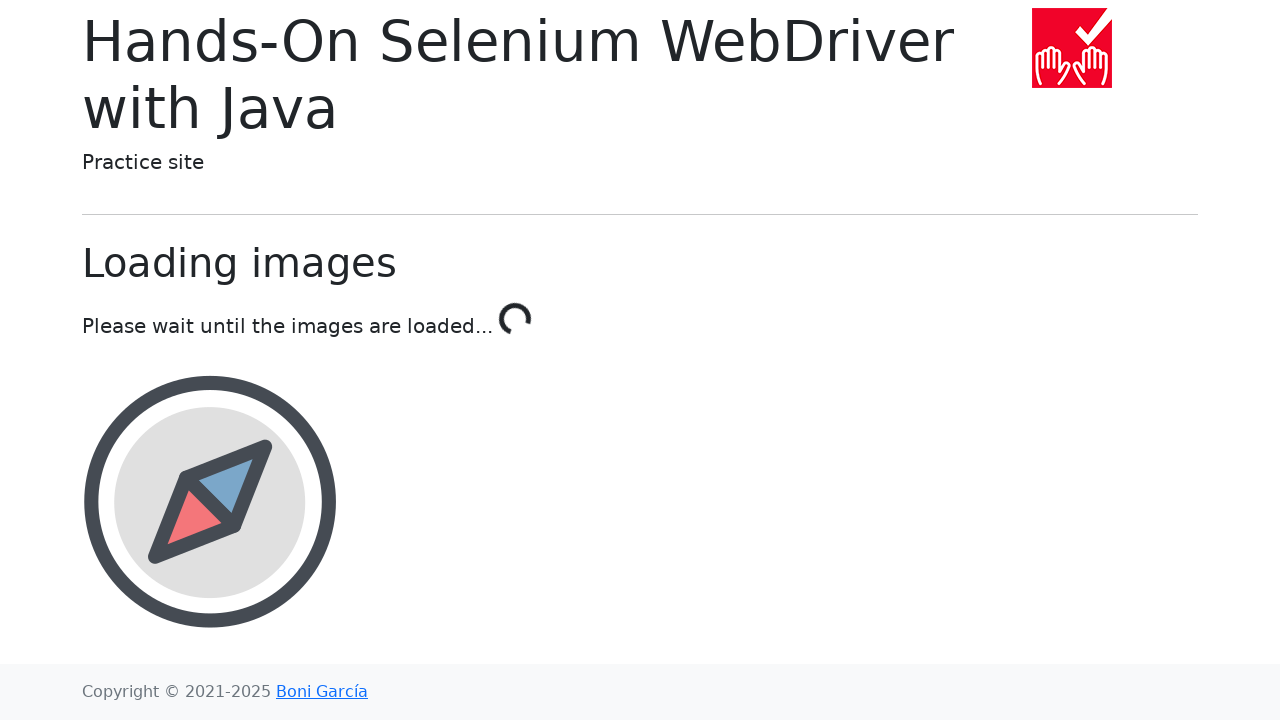

Navigated to loading images page
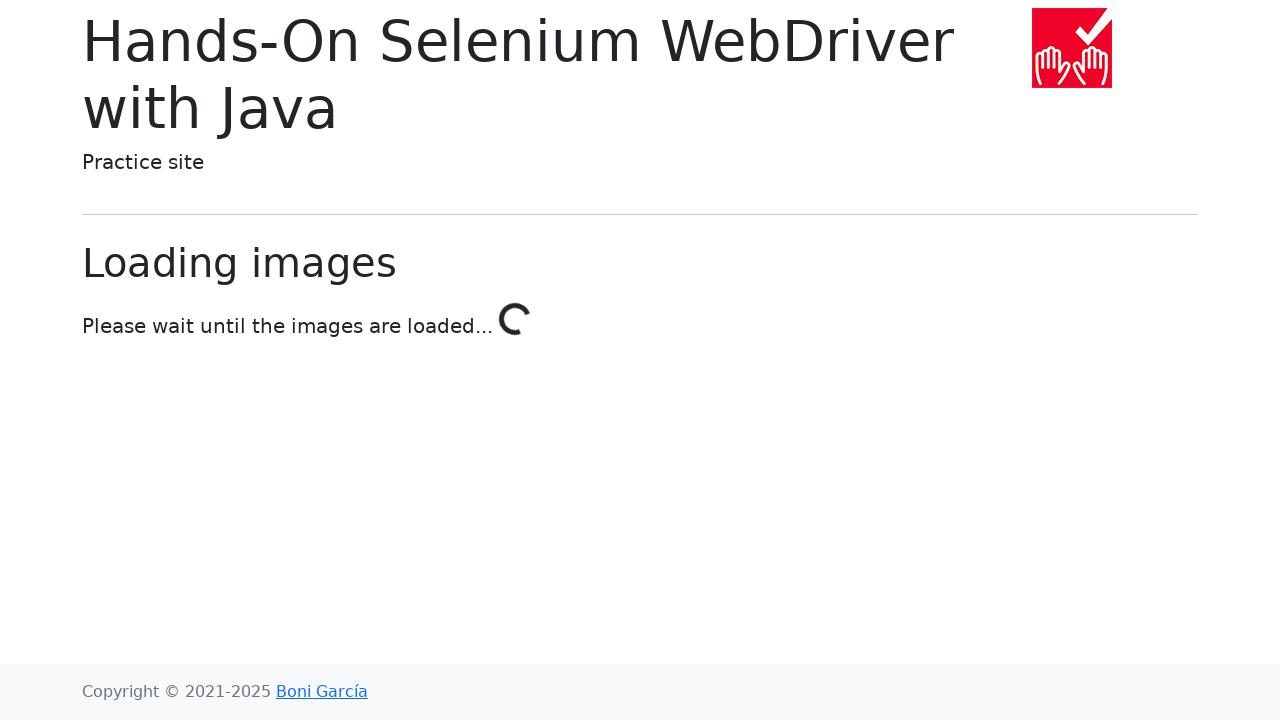

Landscape image became visible
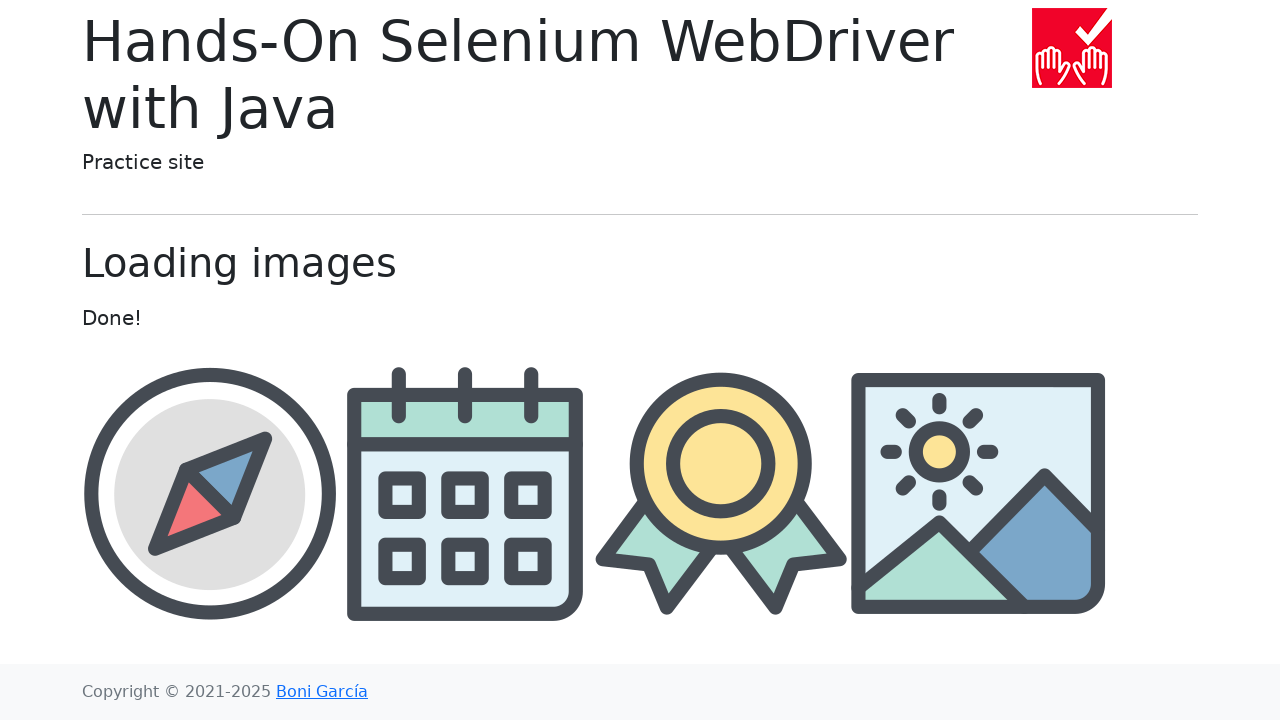

Retrieved src attribute from award image
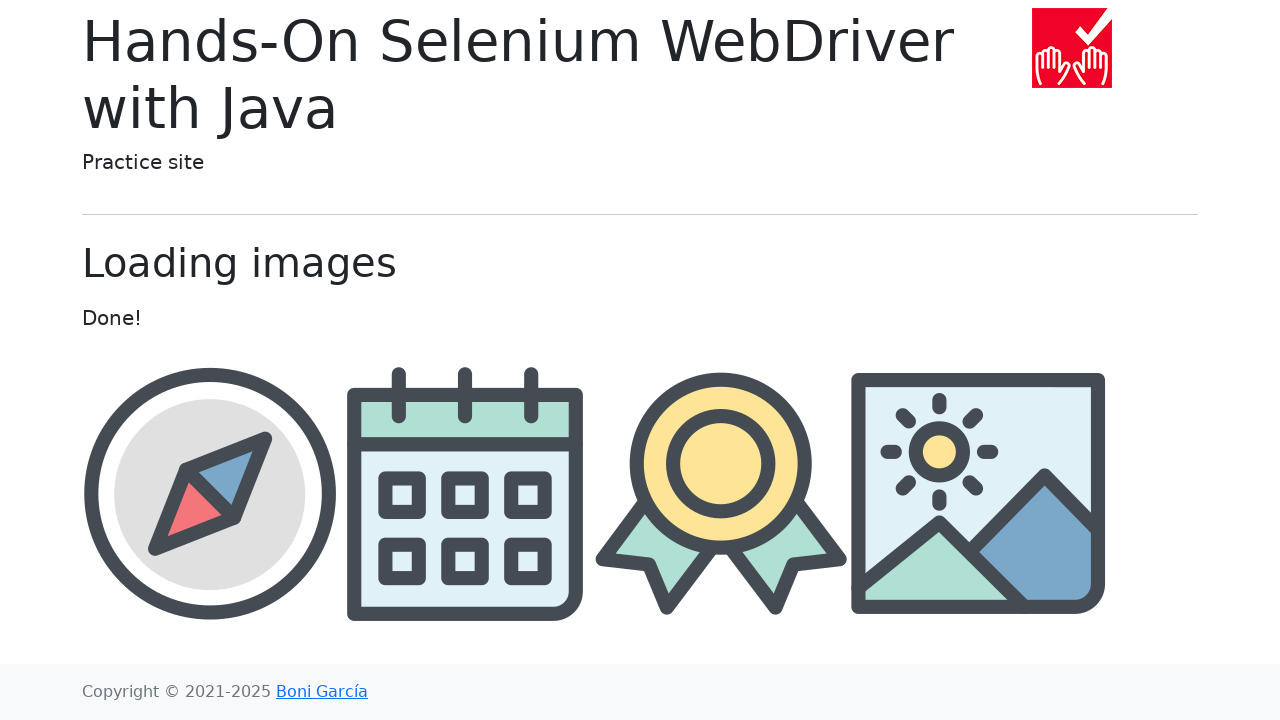

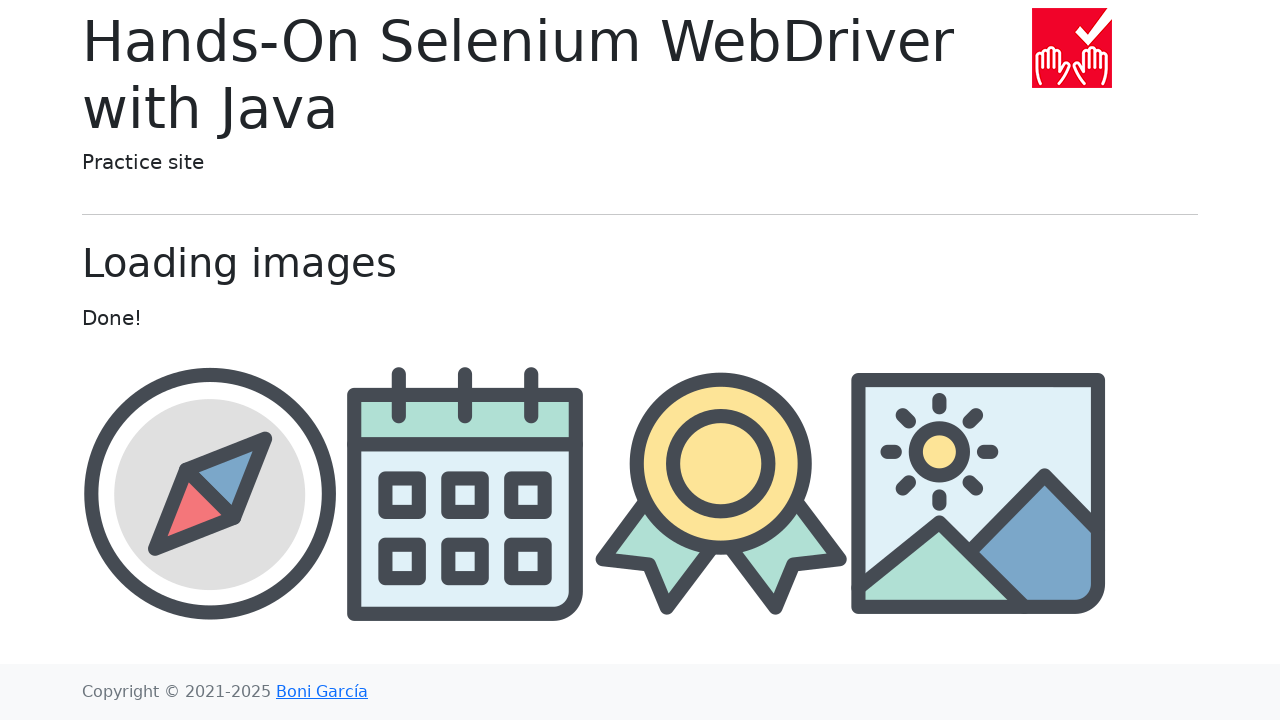